Navigates to the Japan Meteorological Agency weather map page and maximizes the browser window to fullscreen

Starting URL: https://www.jma.go.jp/bosai/weather_map/

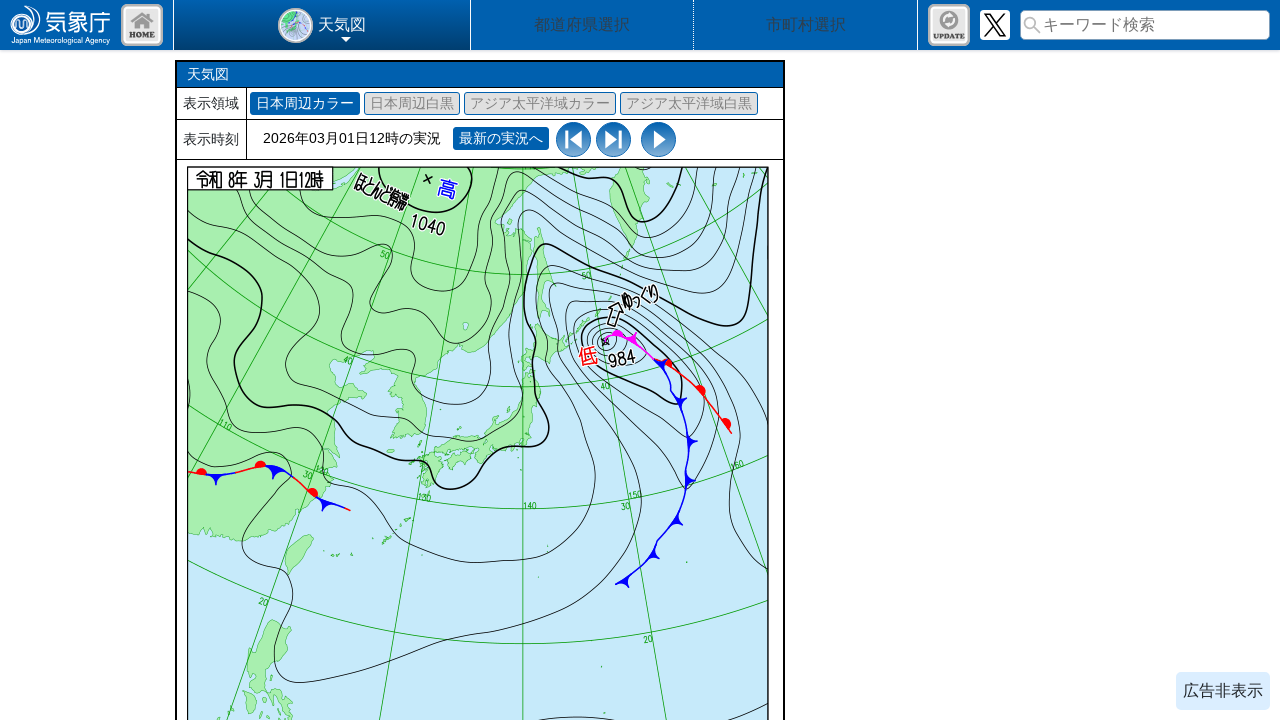

Set viewport size to 1920x1080 (fullscreen equivalent)
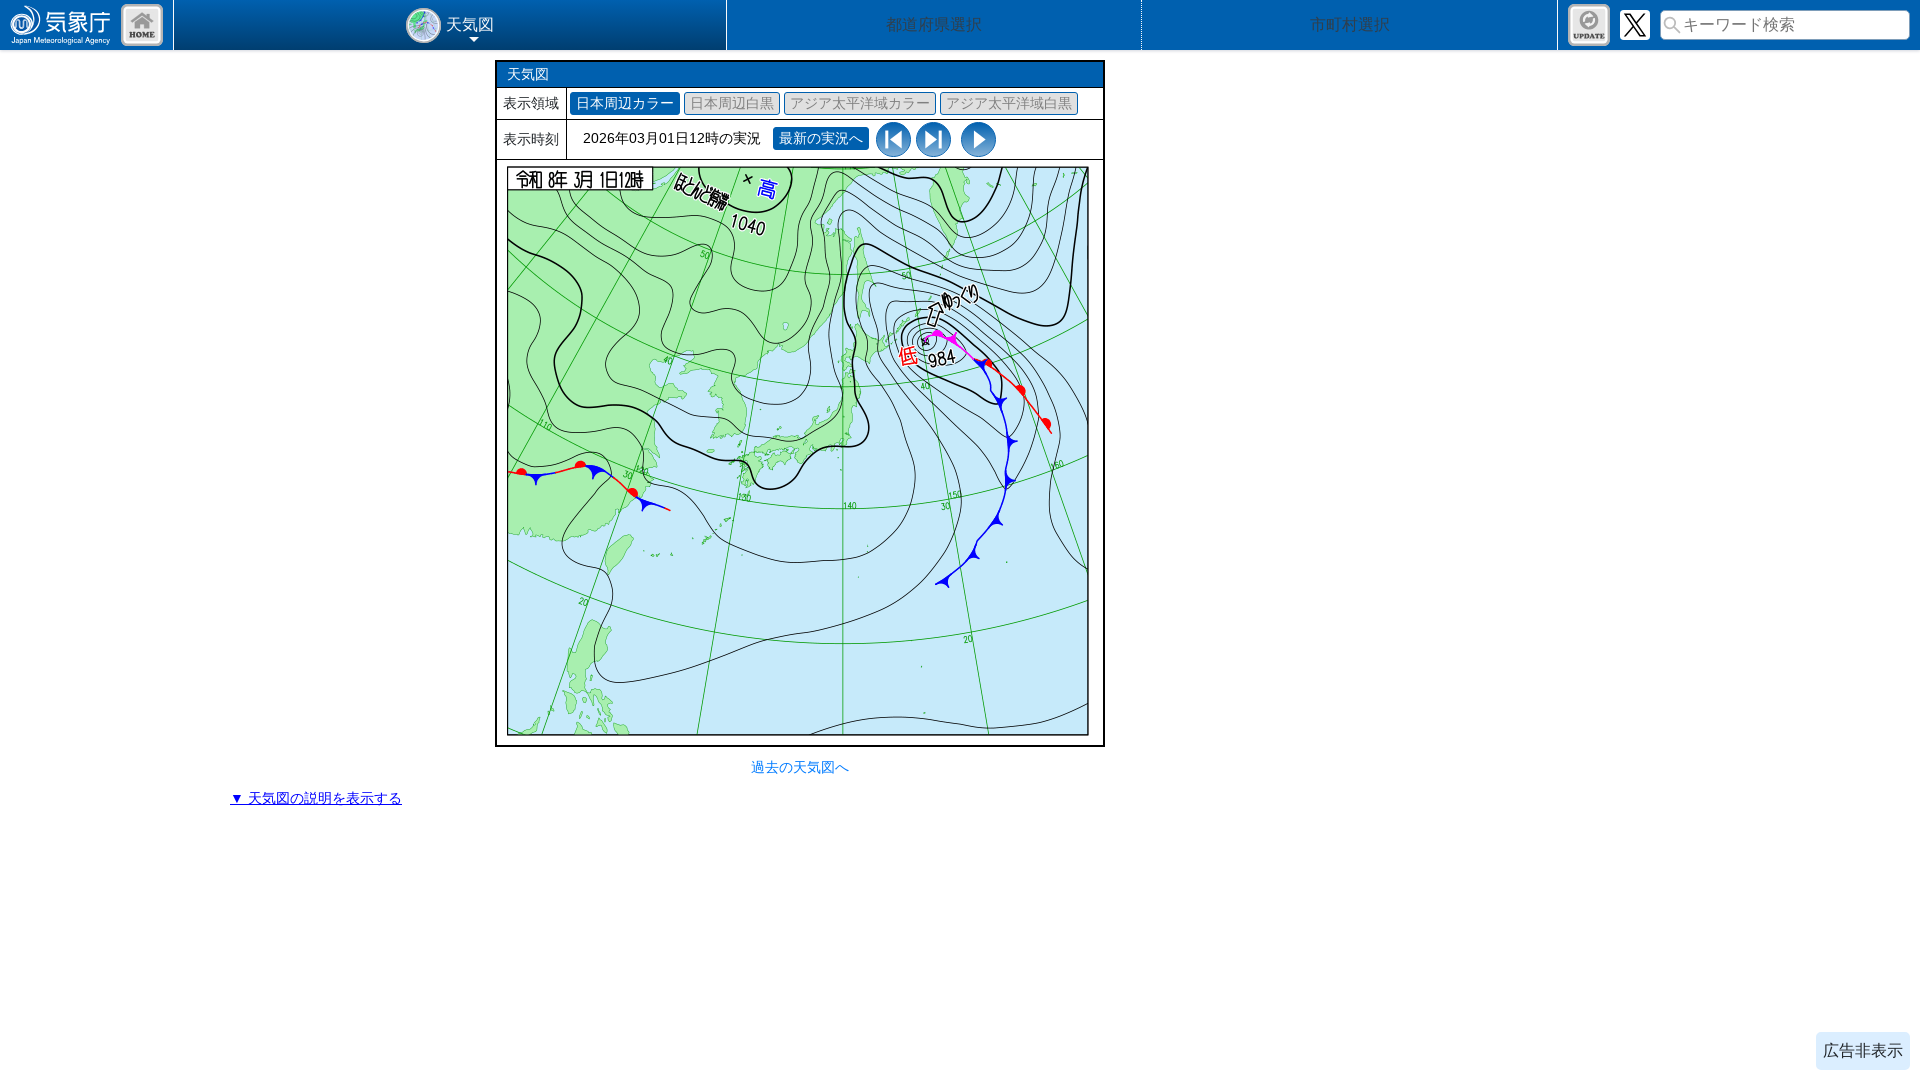

Japan Meteorological Agency weather map page loaded
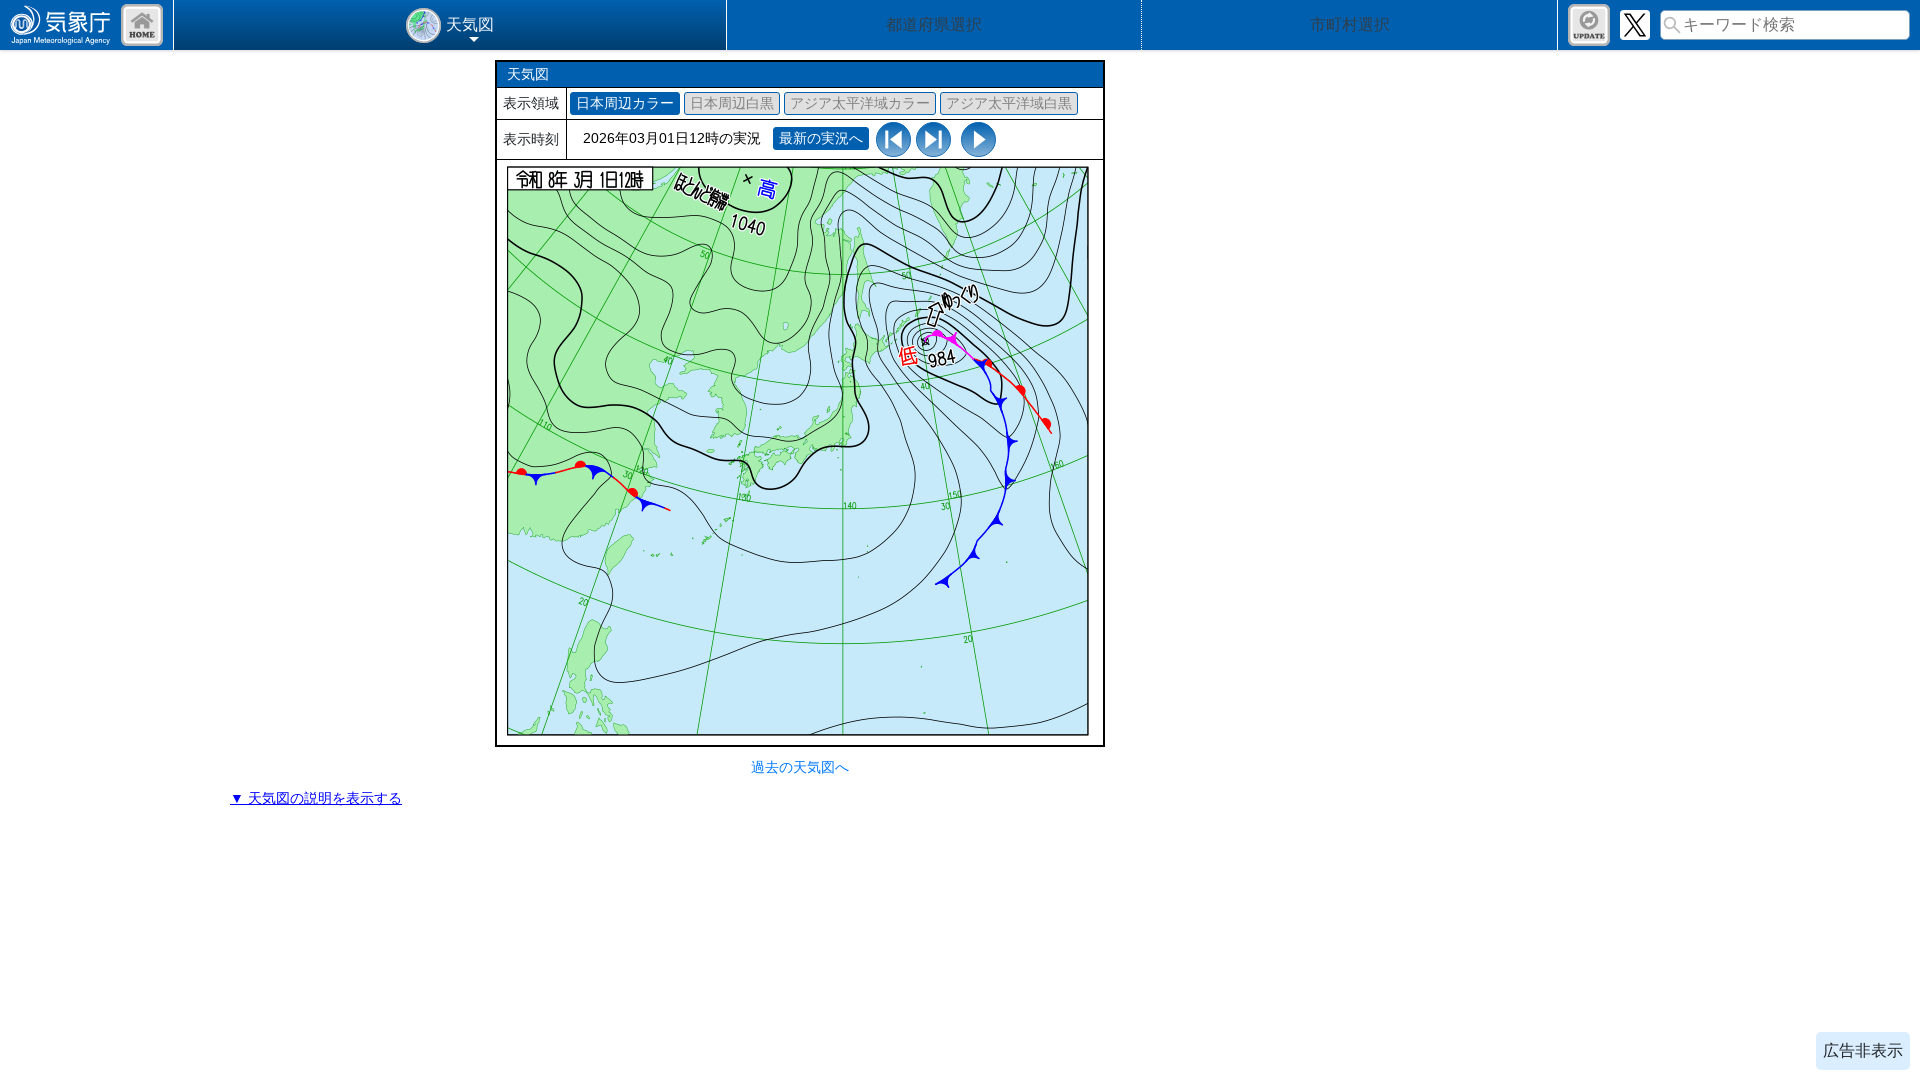

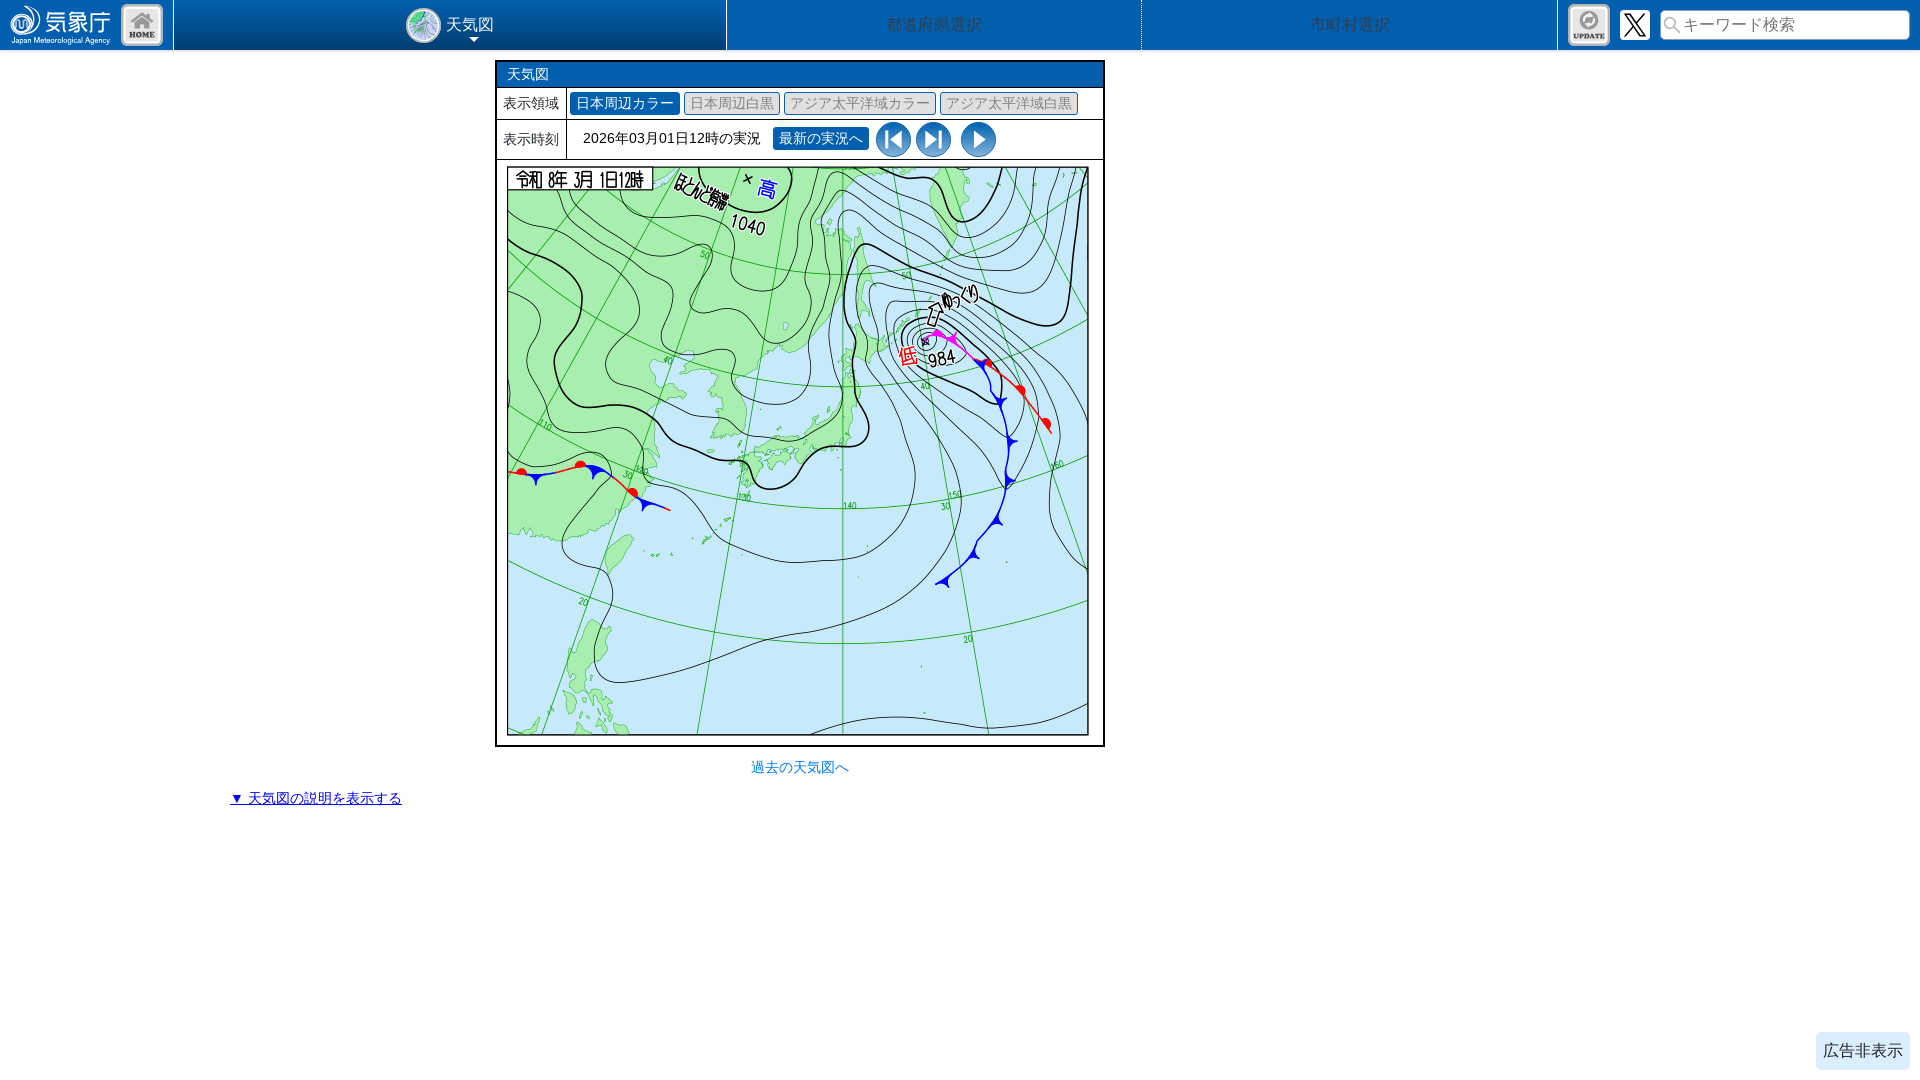